Tests login form validation by submitting empty username and password fields and verifying the error message is displayed

Starting URL: https://www.saucedemo.com

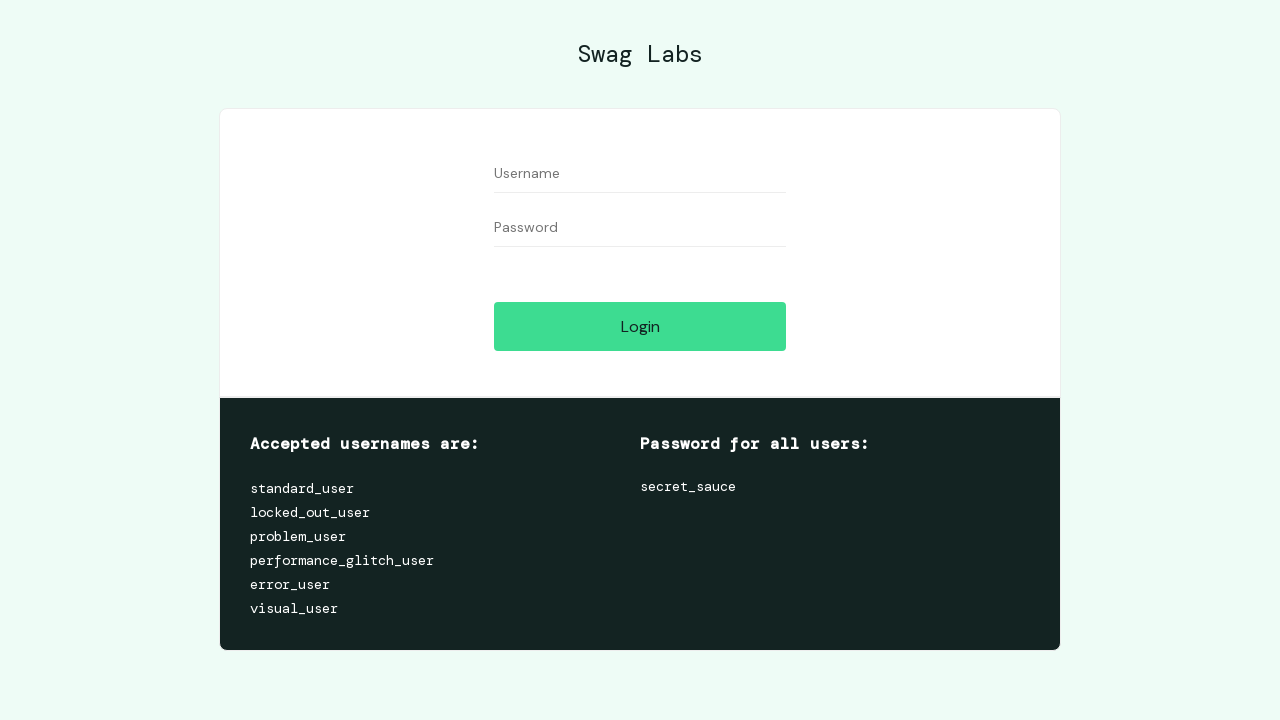

Filled username field with empty string on #user-name
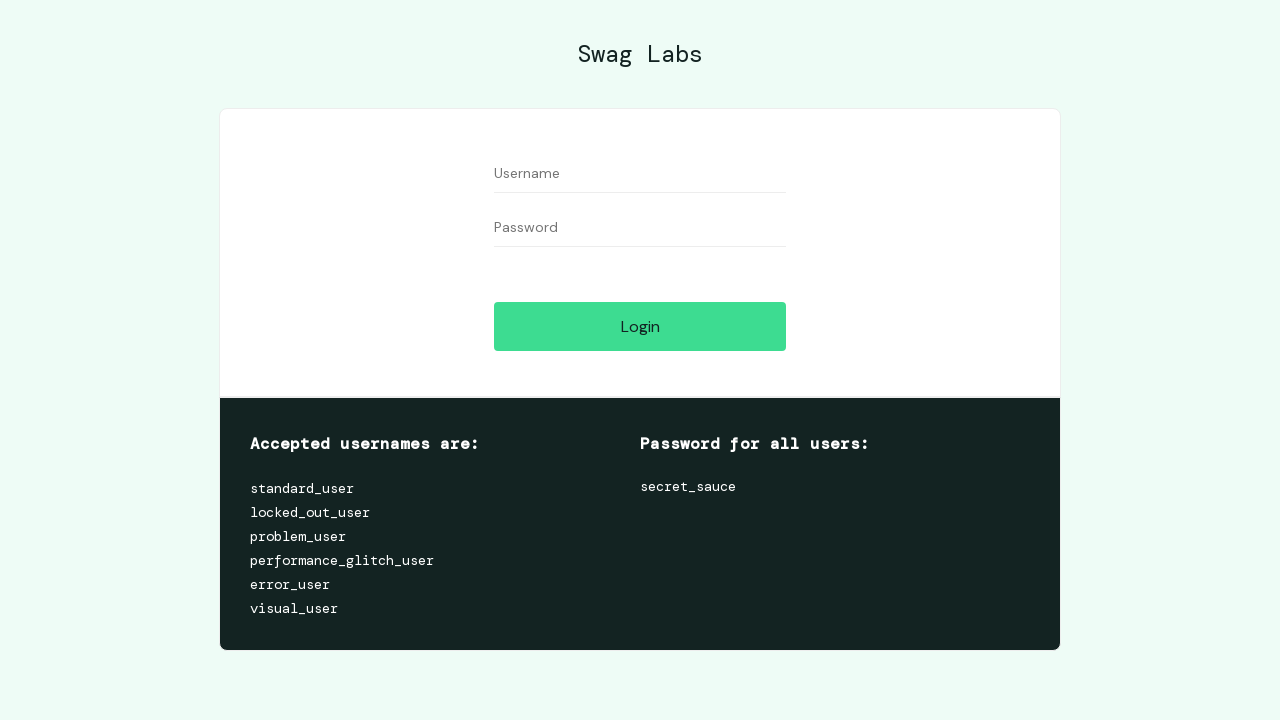

Filled password field with empty string on #password
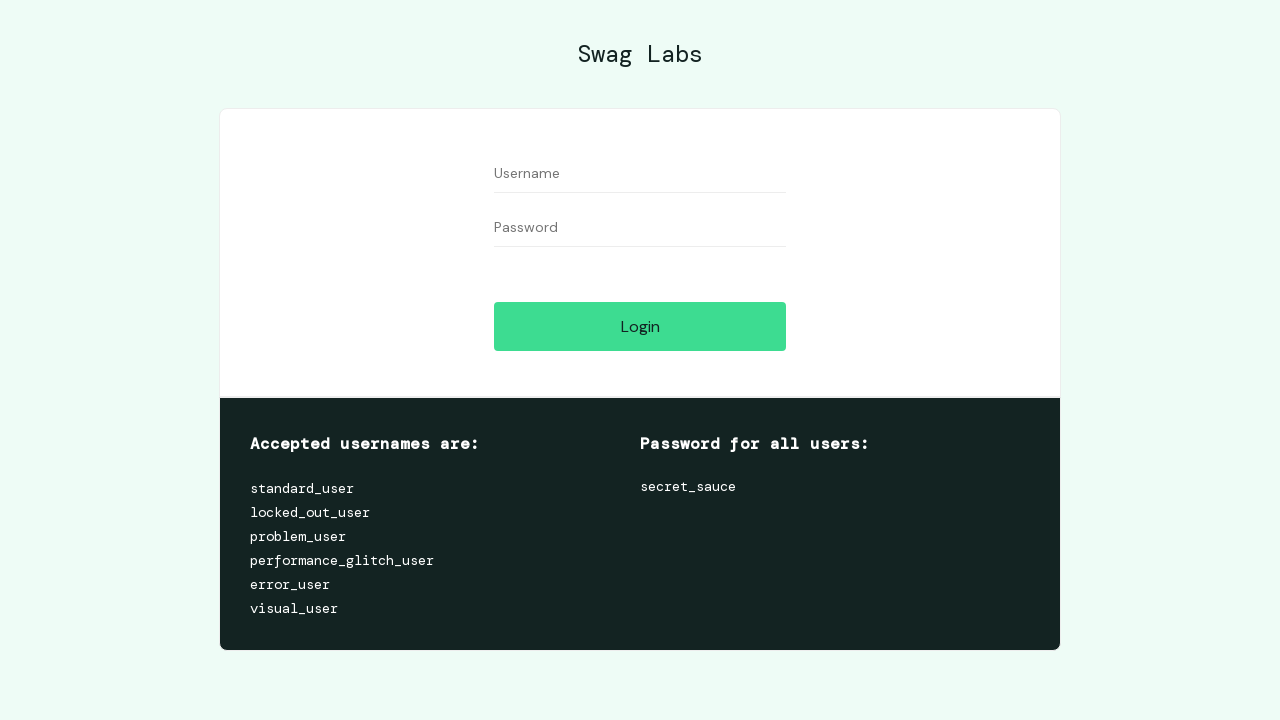

Clicked login submit button at (640, 326) on .submit-button.btn_action
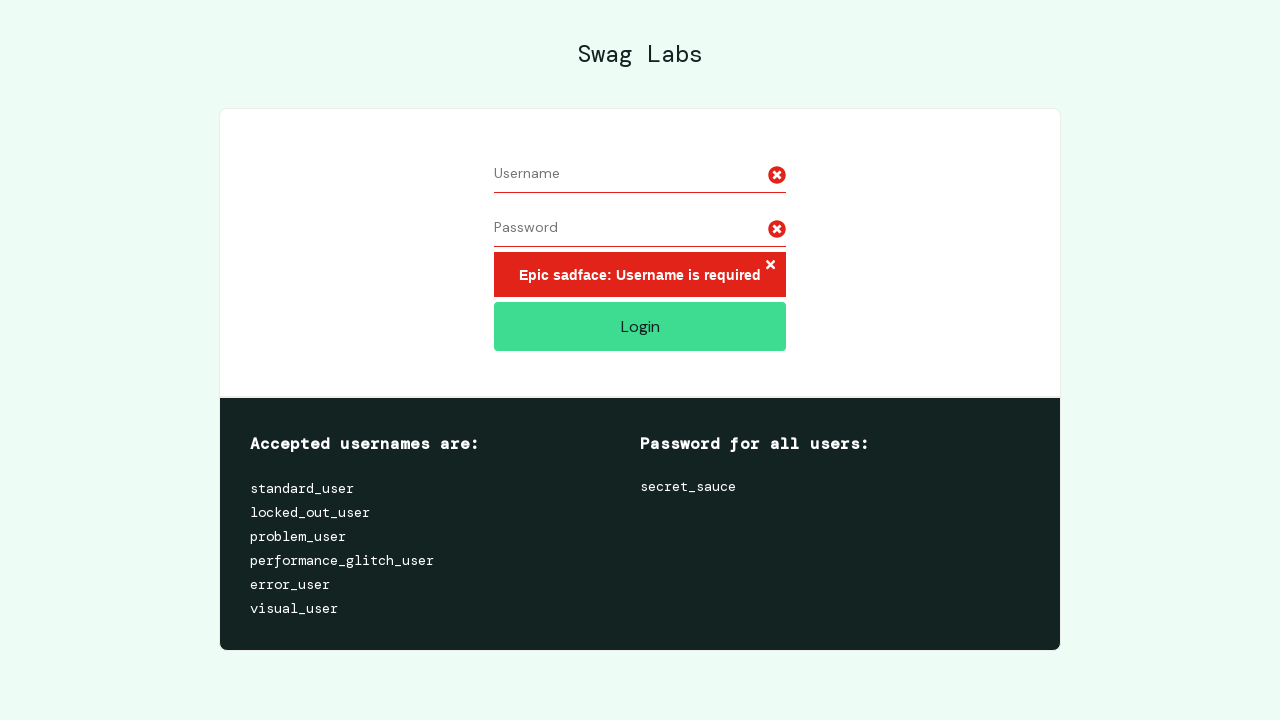

Error message container appeared after form submission
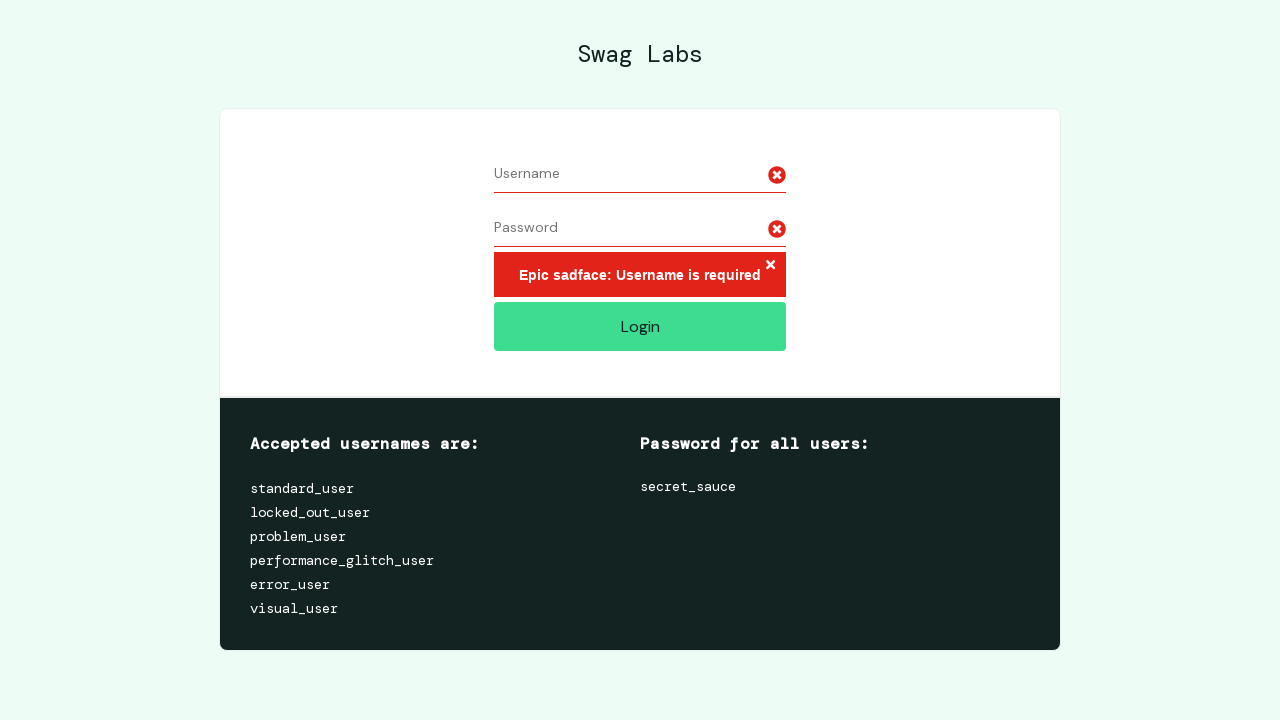

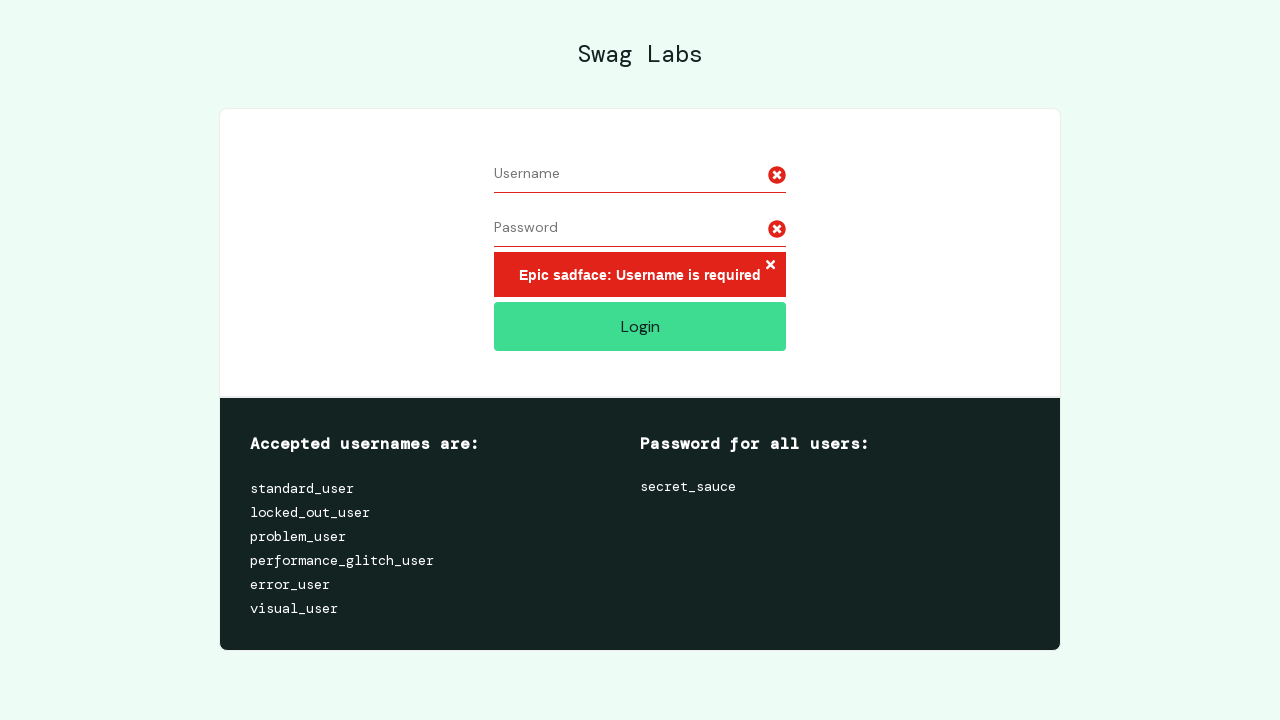